Tests browser navigation functions including navigating to a new URL, going back, going forward, and refreshing the page

Starting URL: https://www.entrata.com/

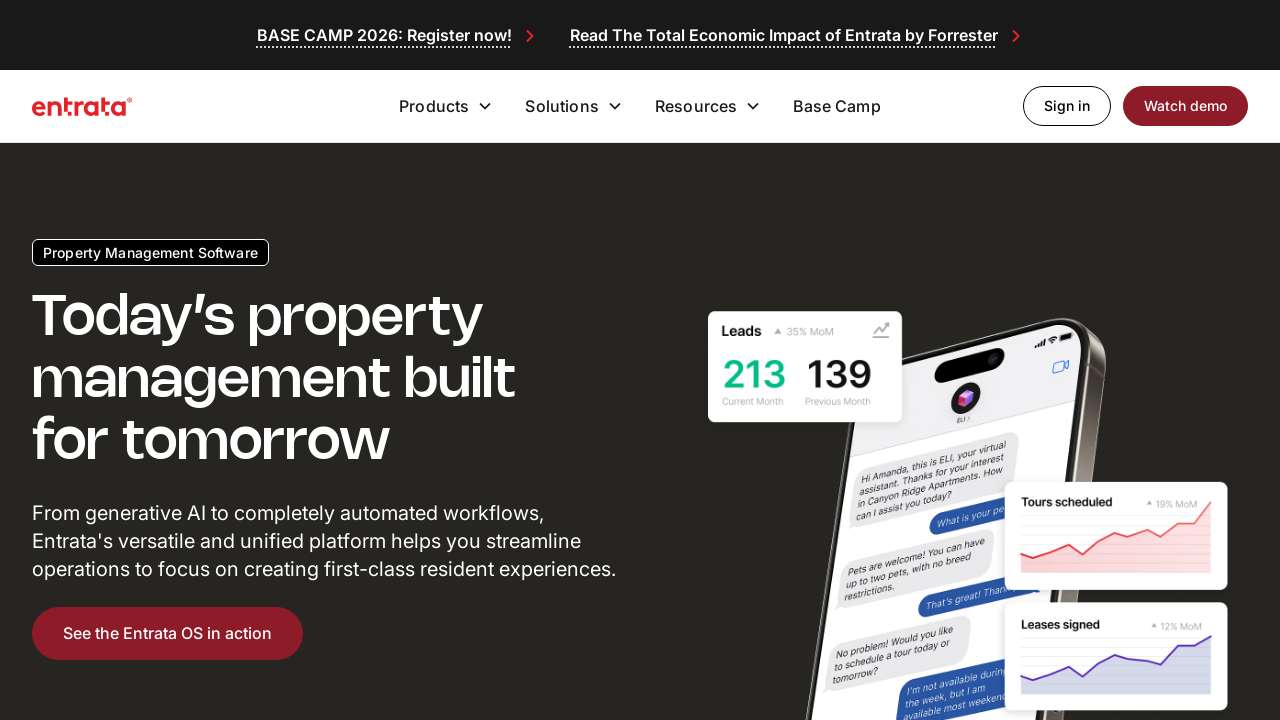

Navigated to https://www.residentportal.com/
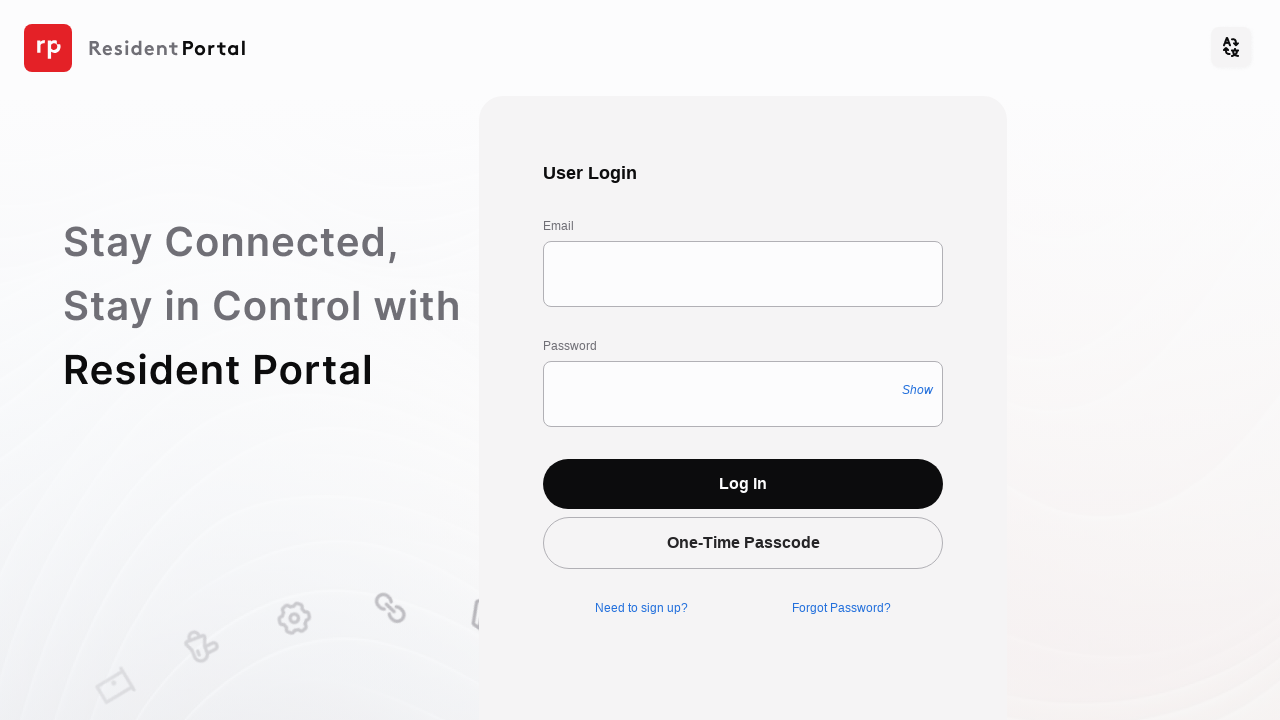

Navigated back to previous page
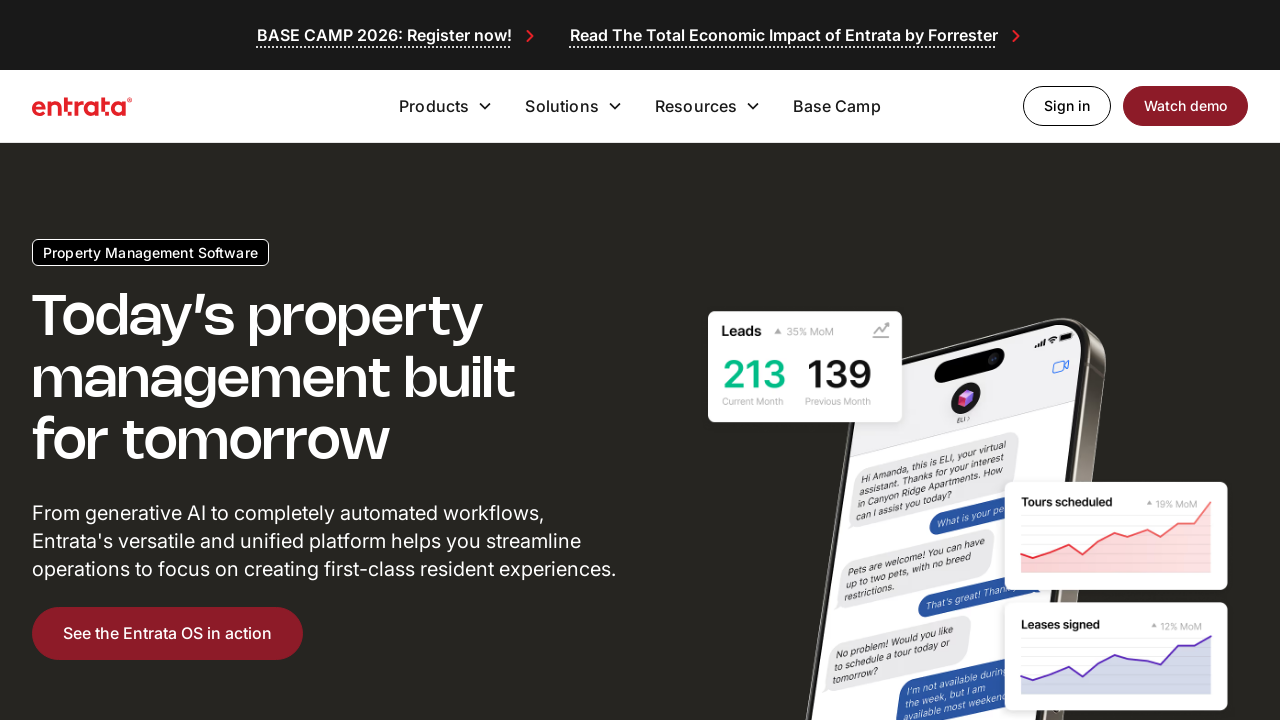

Navigated forward to next page
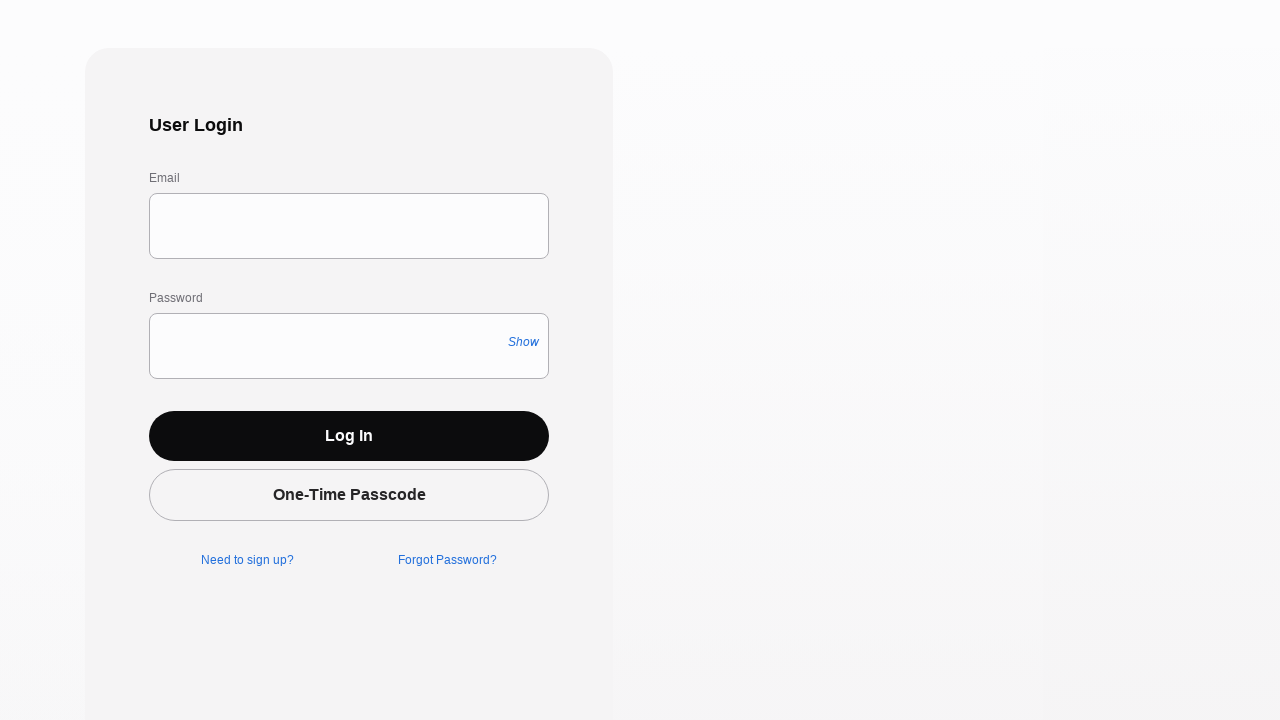

Refreshed the current page
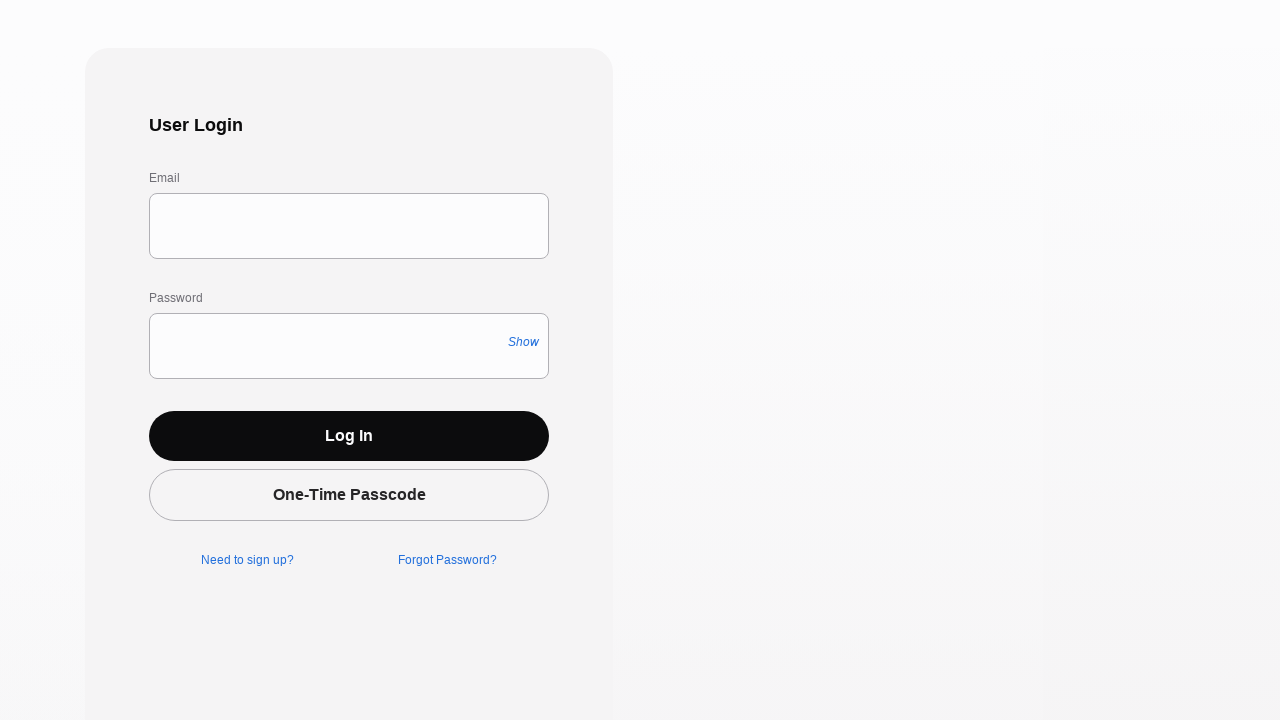

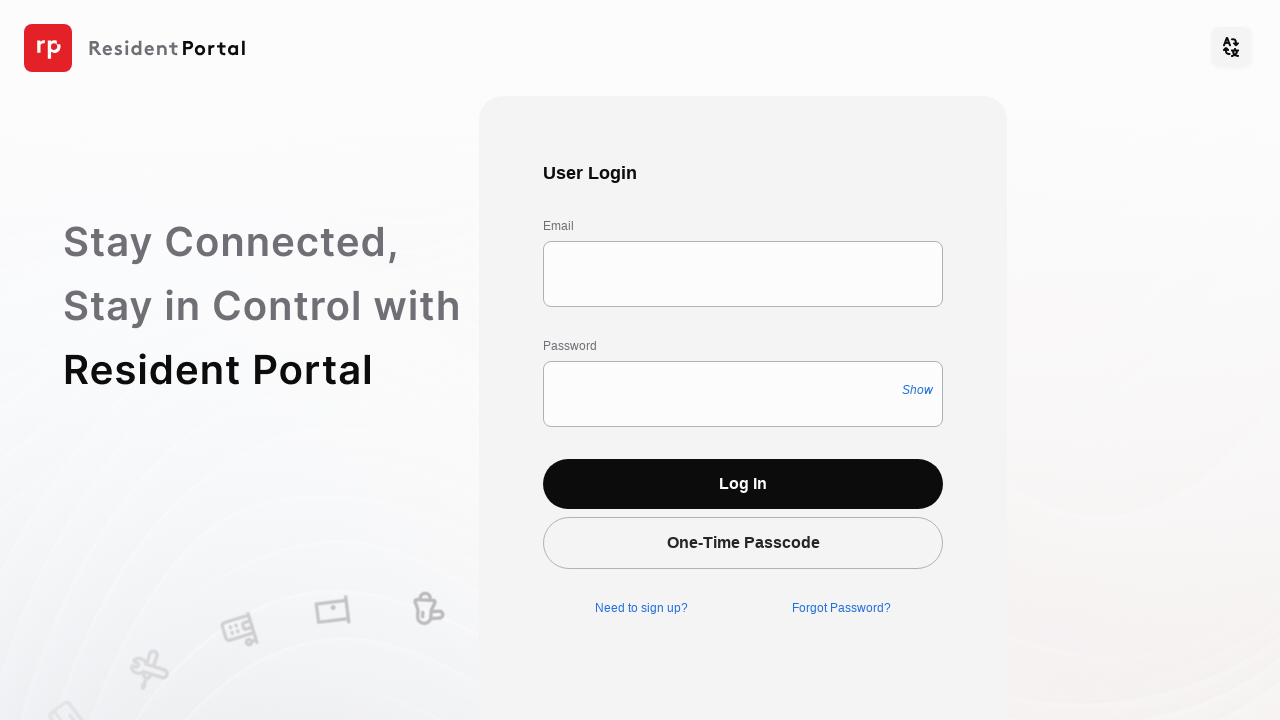